Tests XPath traversal techniques by locating elements using sibling and parent traversal methods, then verifying that two different XPath expressions locate the same button element

Starting URL: https://rahulshettyacademy.com/AutomationPractice/

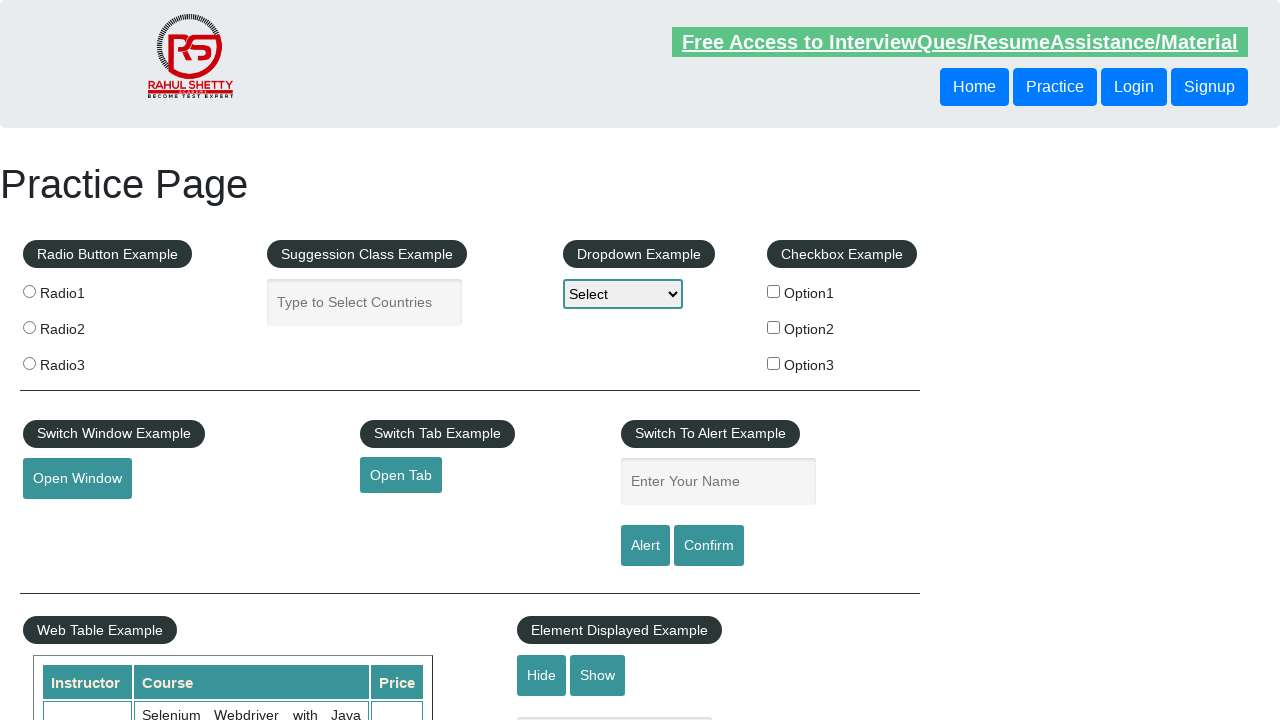

Navigated to https://rahulshettyacademy.com/AutomationPractice/
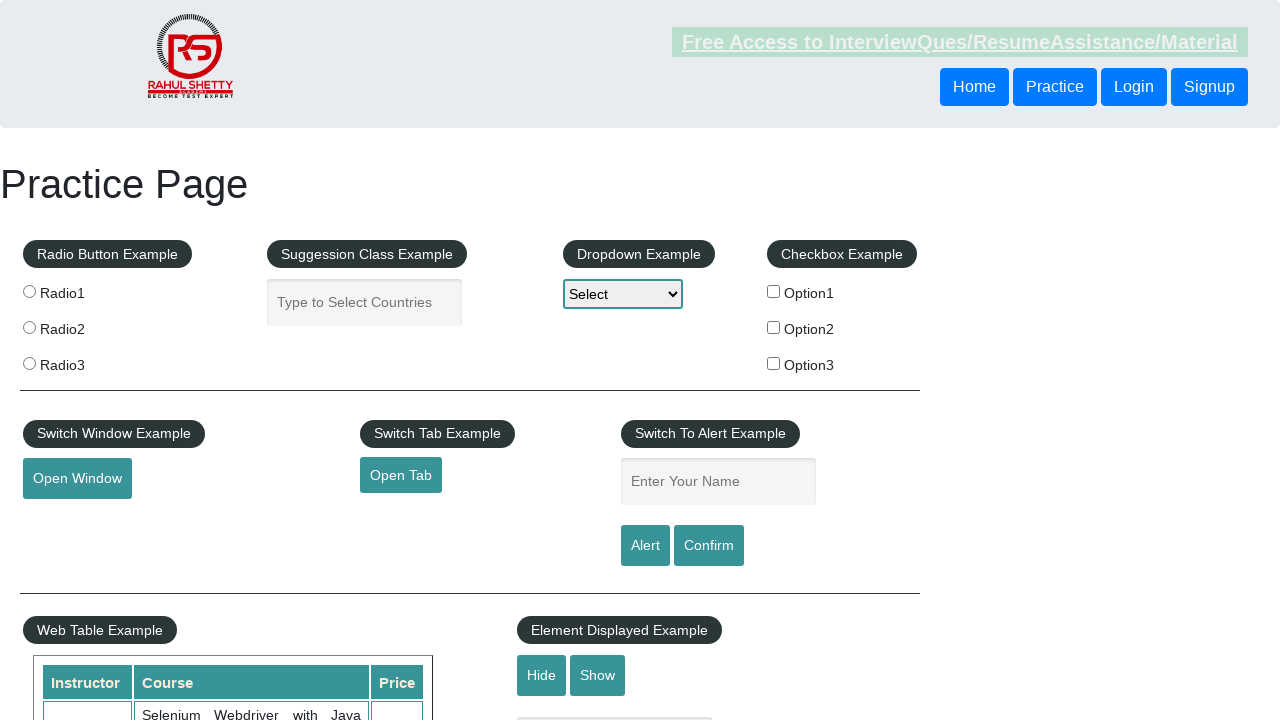

Located Login button using sibling traversal XPath and retrieved text content
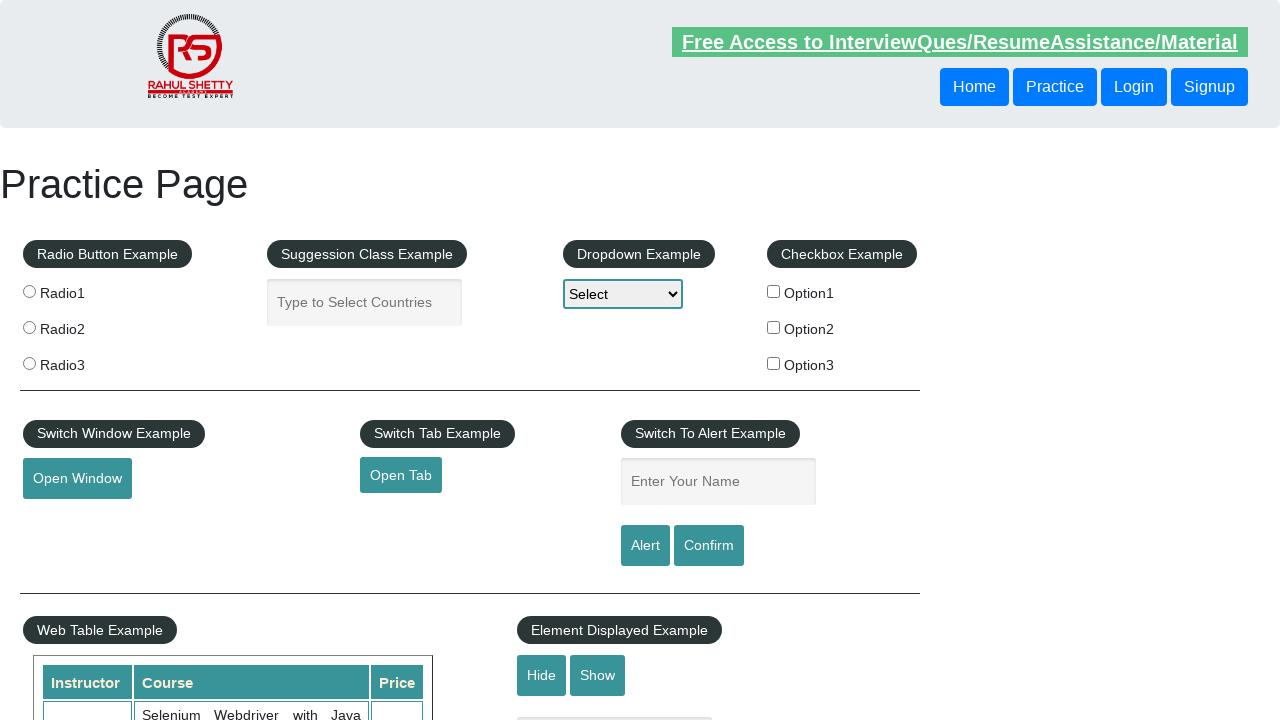

Located button using child-parent-child traversal XPath and retrieved text content
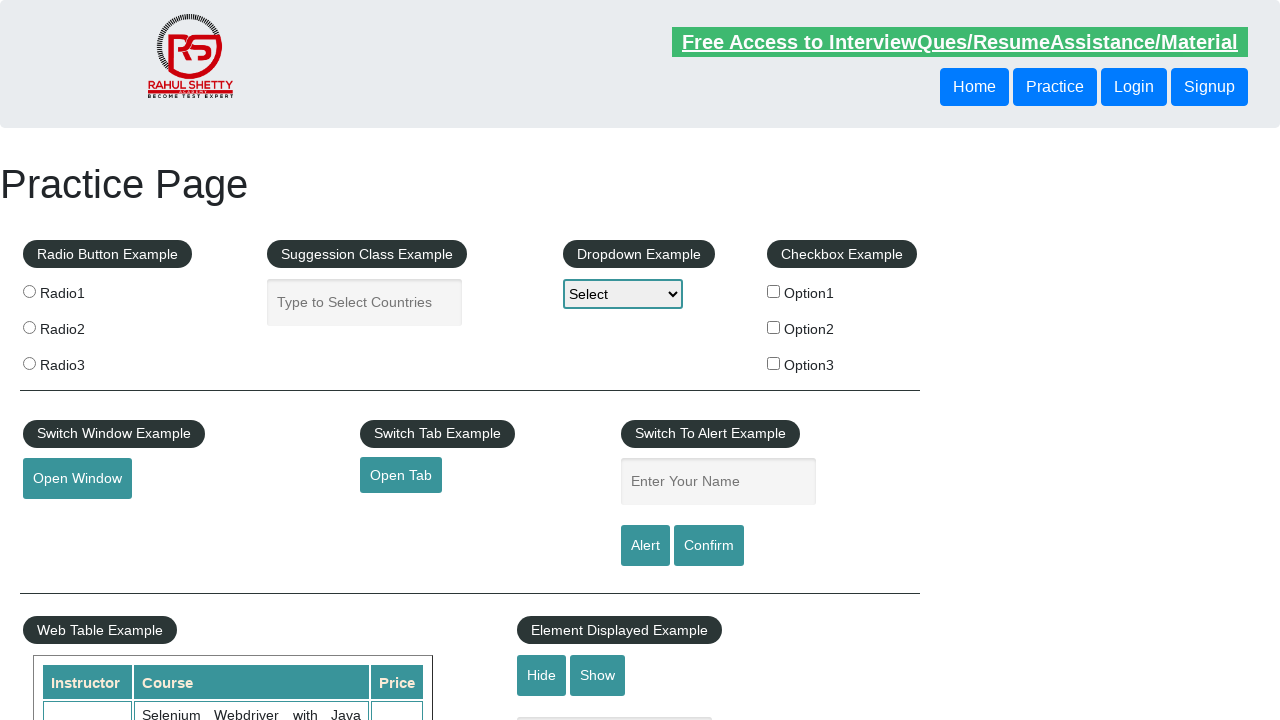

Verified that both XPath expressions locate the same button element with matching text
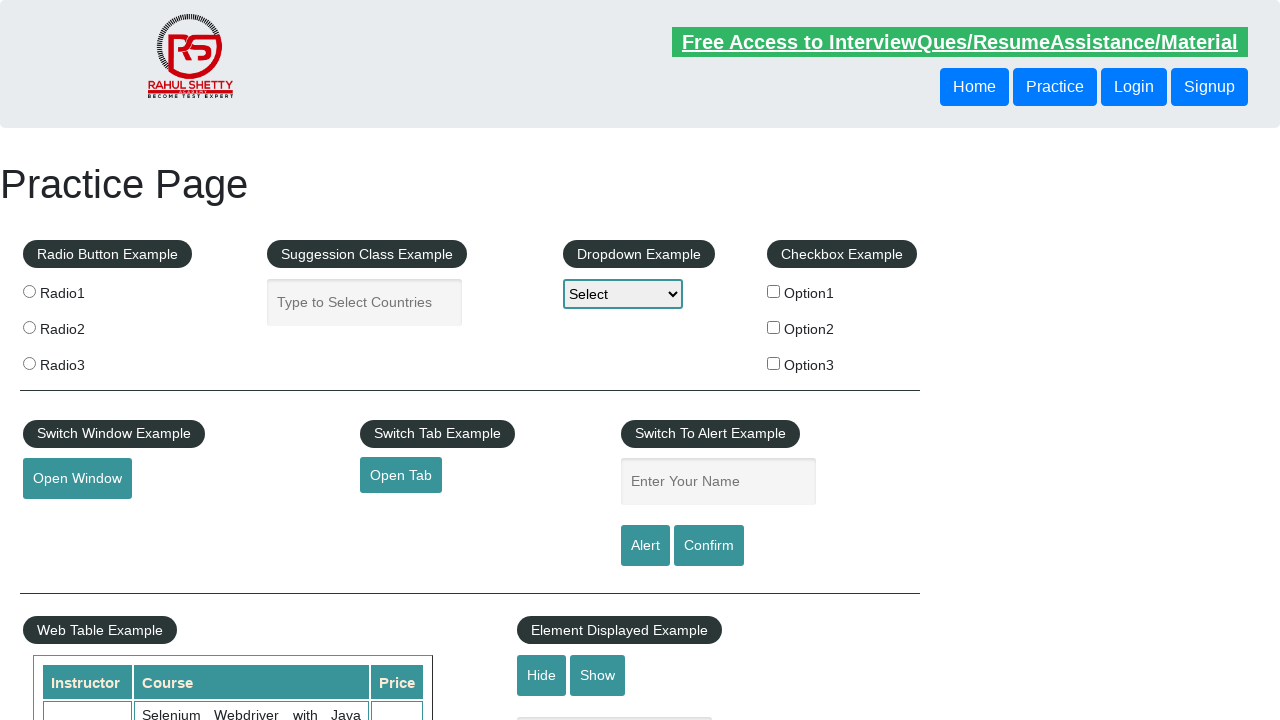

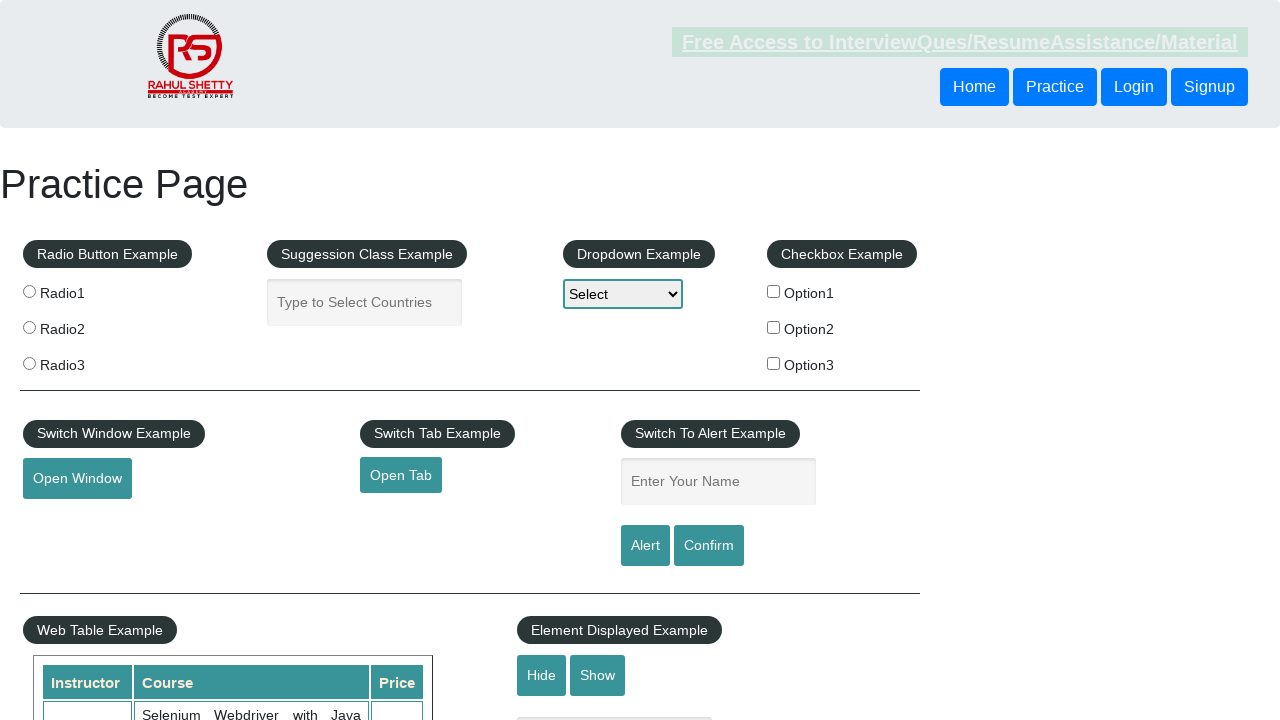